Interacts with a web table by selecting user checkboxes and retrieving user information from table rows

Starting URL: https://selectorshub.com/xpath-practice-page/

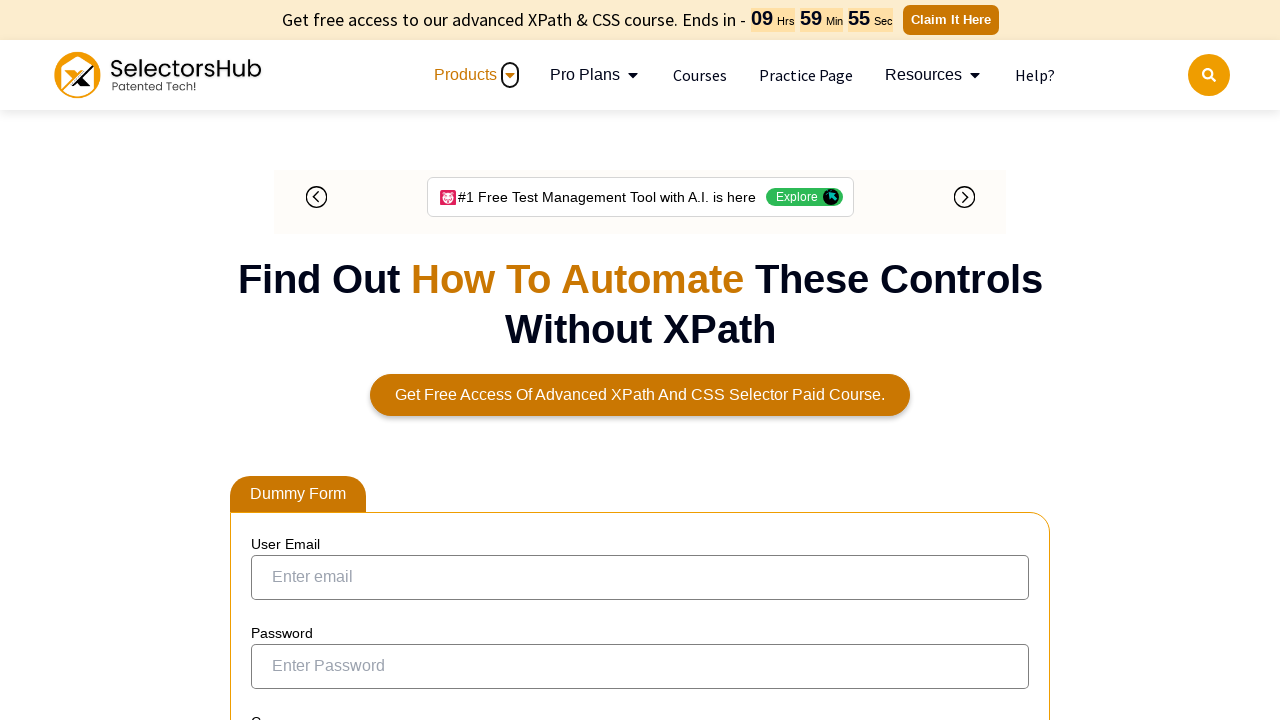

Waited for table to load and John.Smith link to be visible
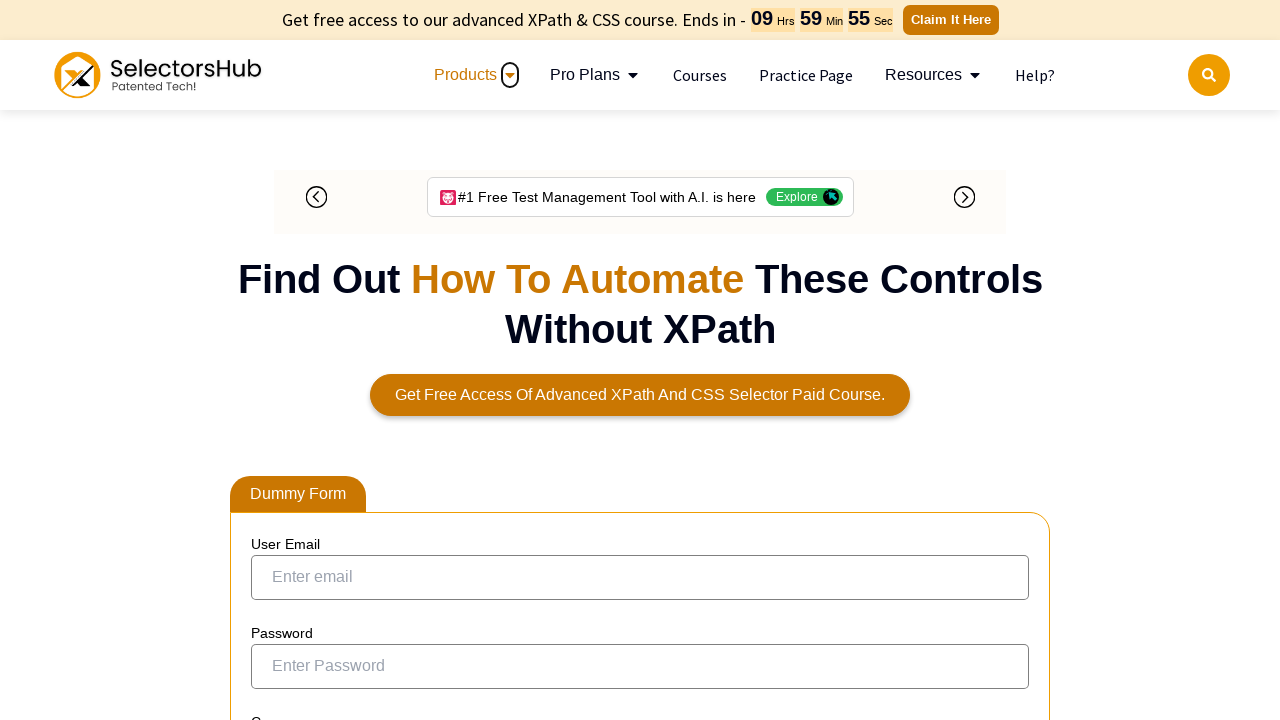

Selected checkbox for John.Smith user at (274, 353) on xpath=//a[text()='John.Smith']/parent::td/preceding-sibling::td/input[@type='che
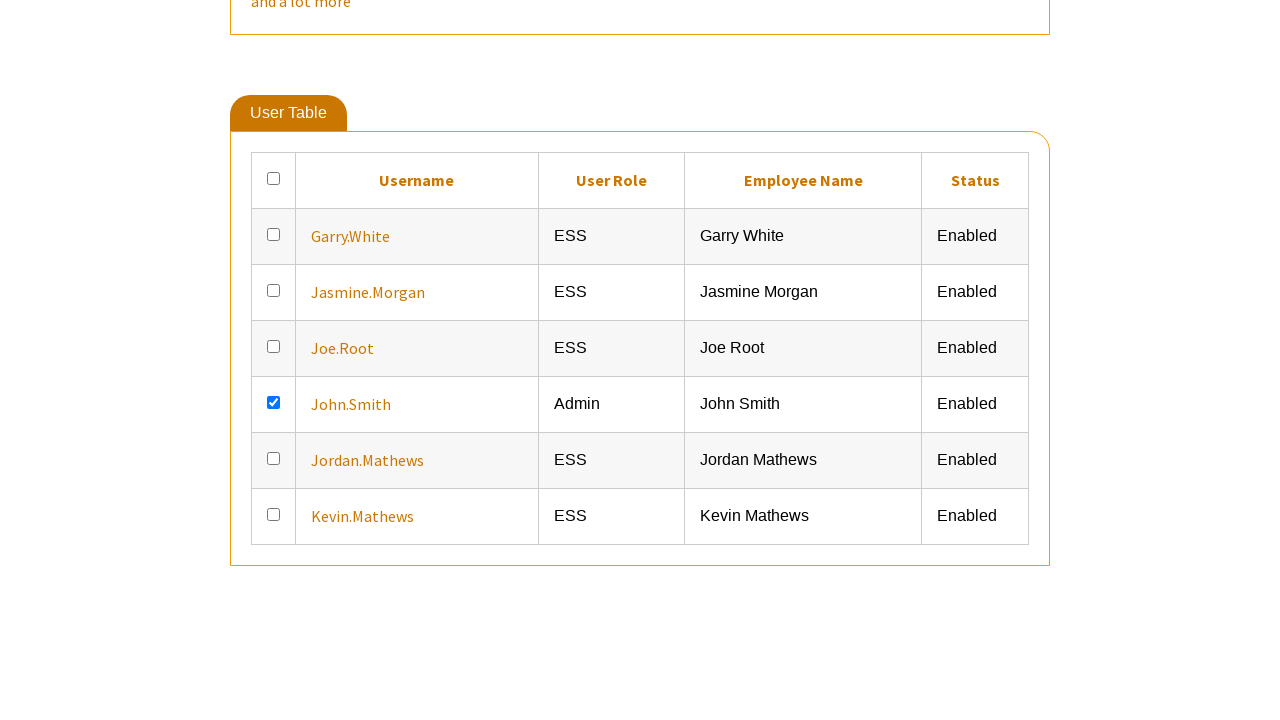

Retrieved all information elements for Fatima Sana user
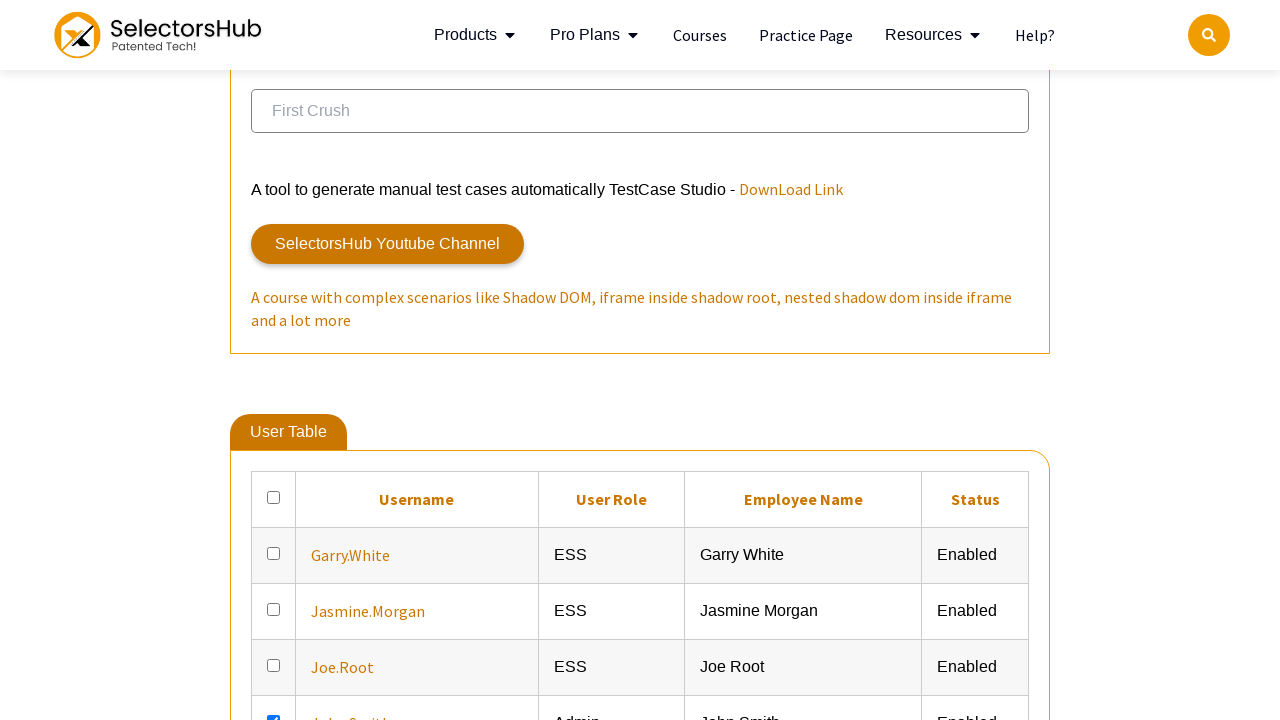

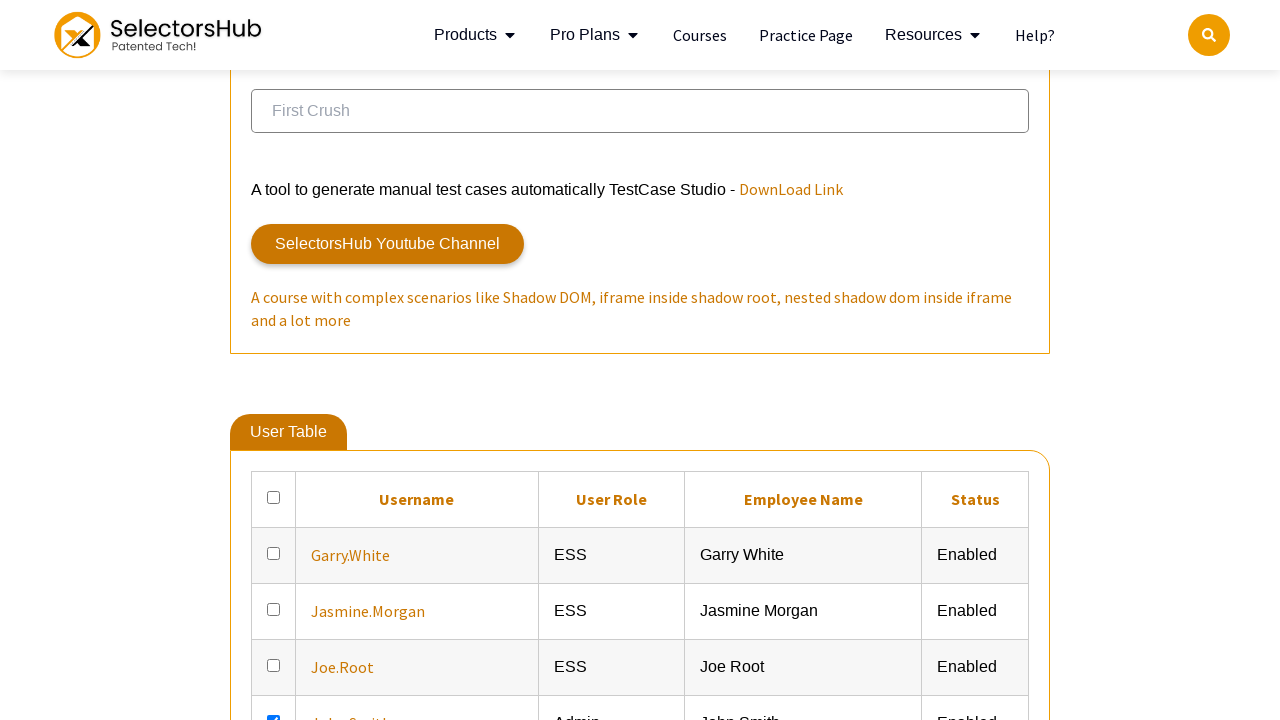